Tests date picker functionality by clicking on a date input field and entering a formatted date

Starting URL: https://demoapps.qspiders.com/ui/datePick?sublist=0

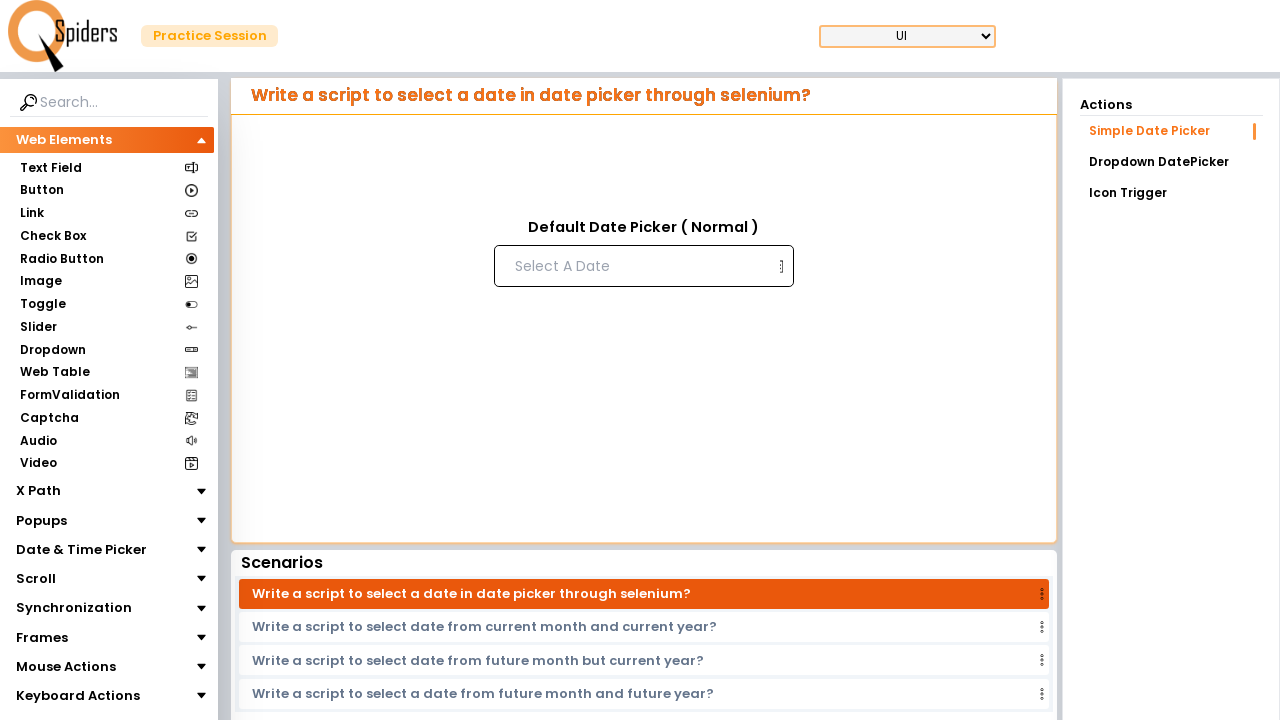

Clicked on date input field to open date picker at (642, 266) on input[placeholder='Select A Date']
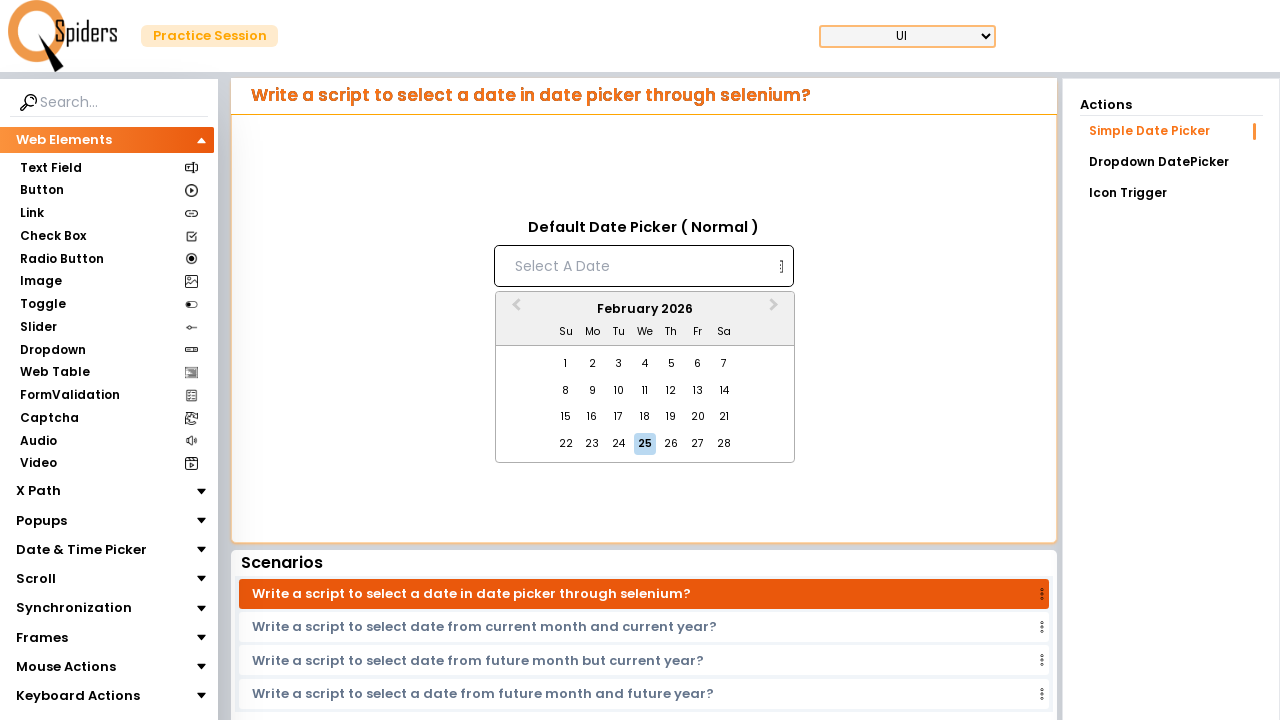

Generated formatted date 2 days from today: 27/02/26
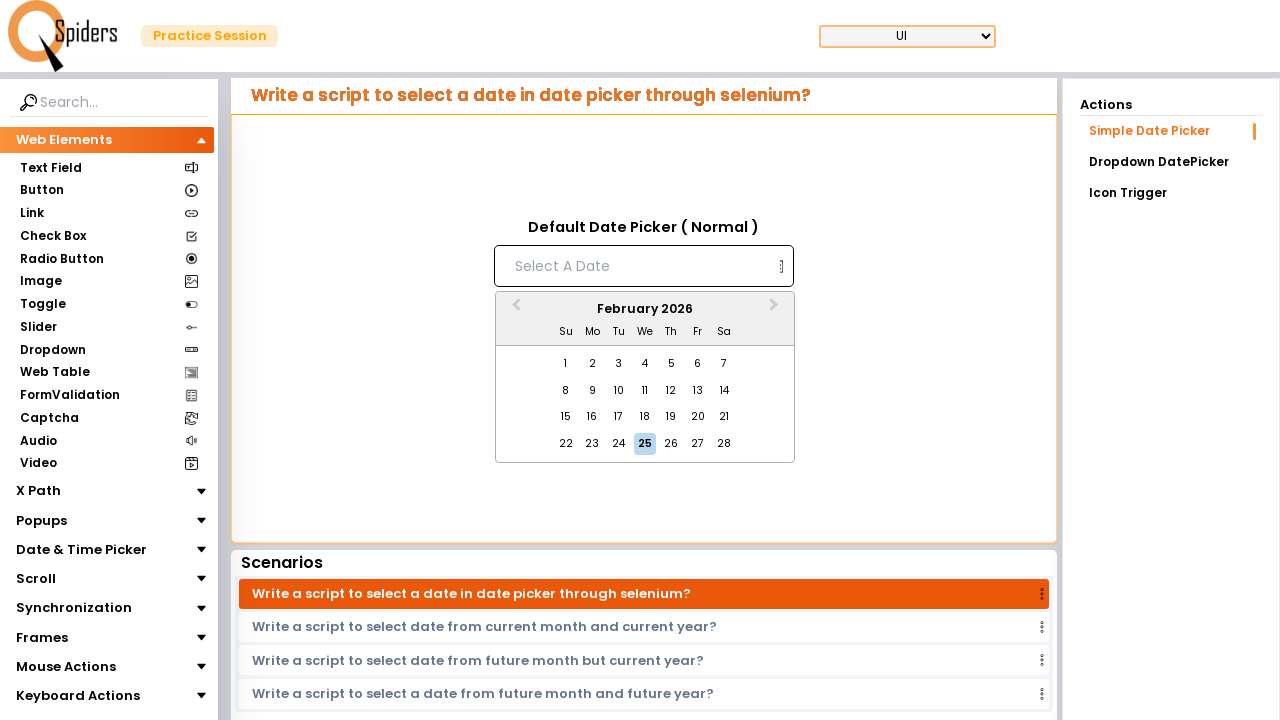

Filled date input field with formatted date: 27/02/26 on input[placeholder='Select A Date']
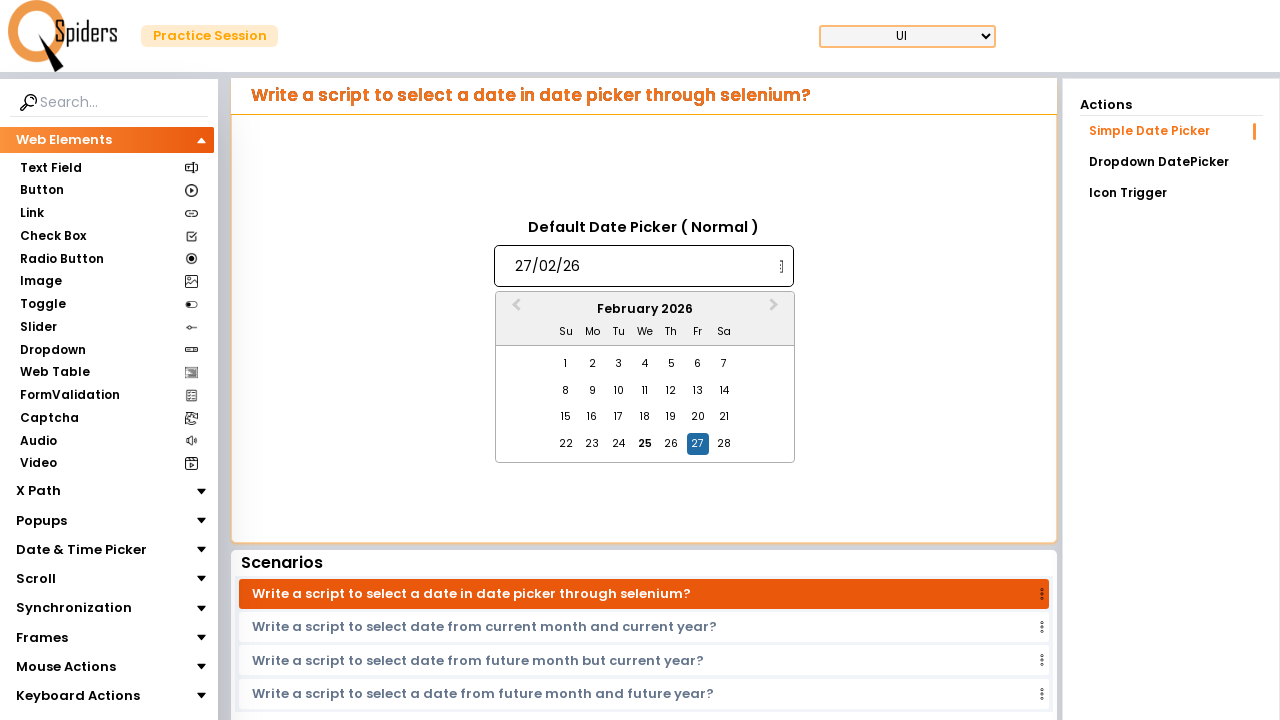

Pressed Enter to confirm date selection on input[placeholder='Select A Date']
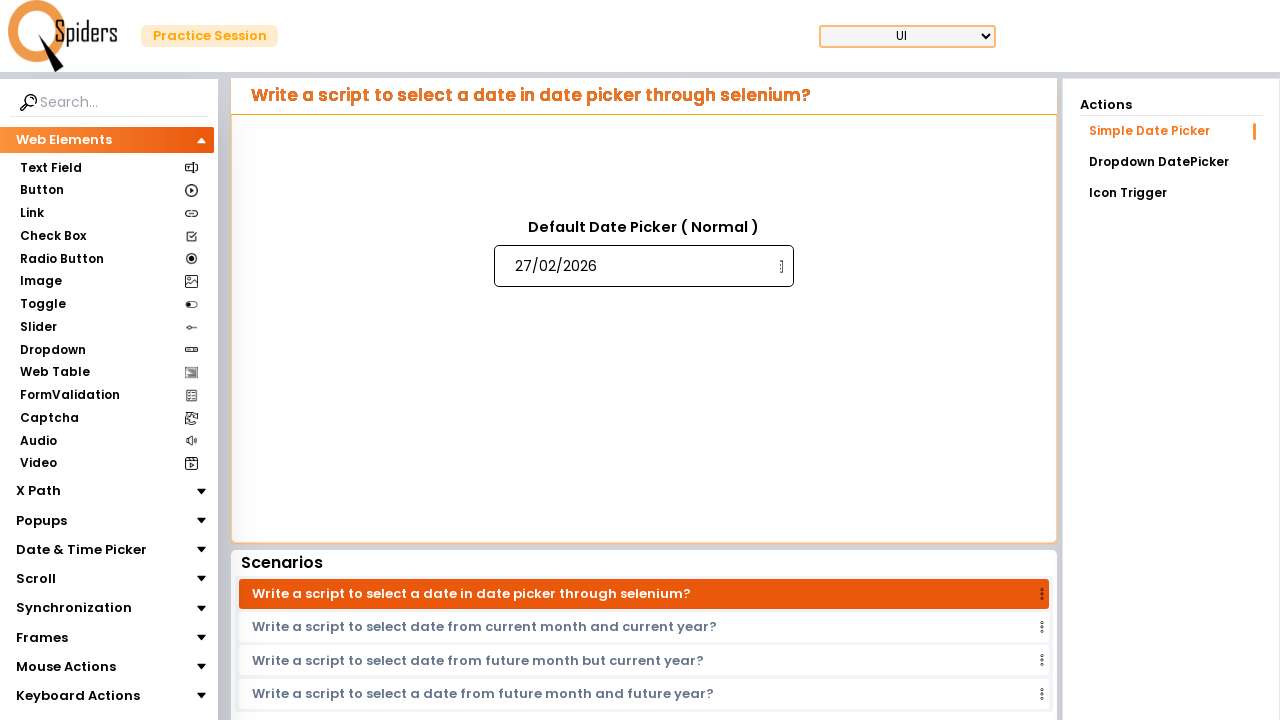

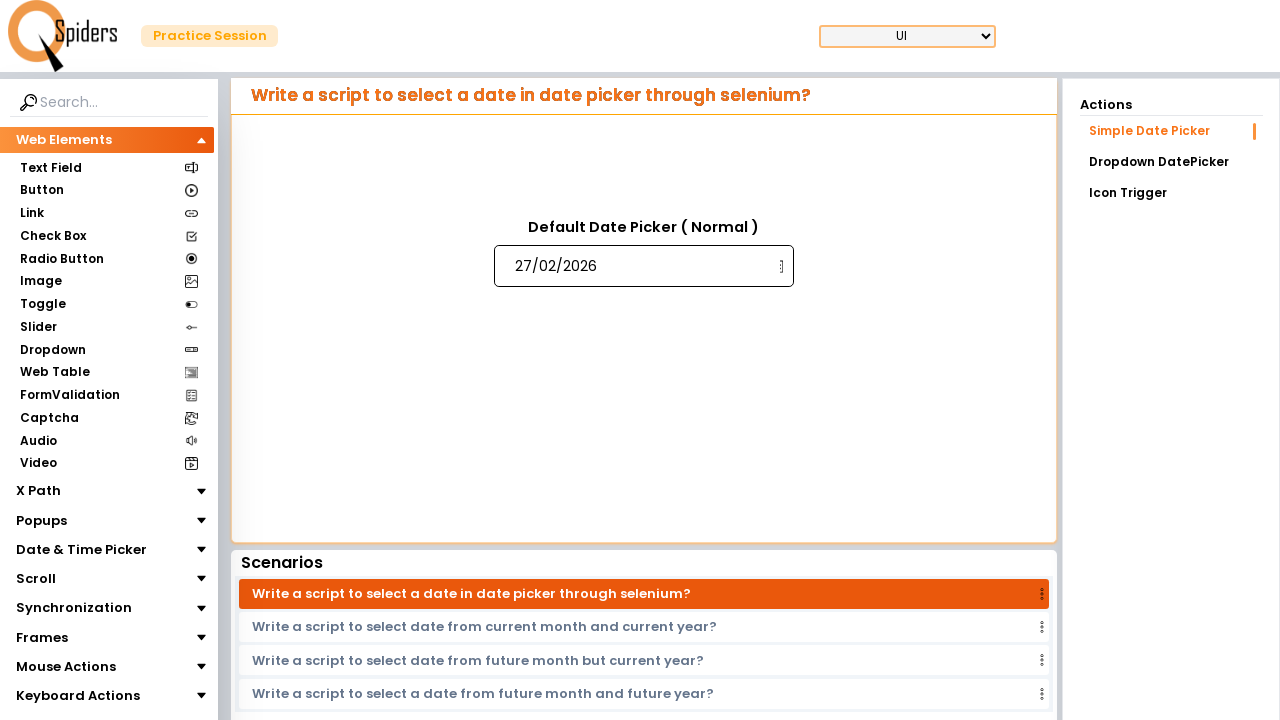